Clicks on the Inputs link and verifies the Inputs page opens

Starting URL: https://the-internet.herokuapp.com/

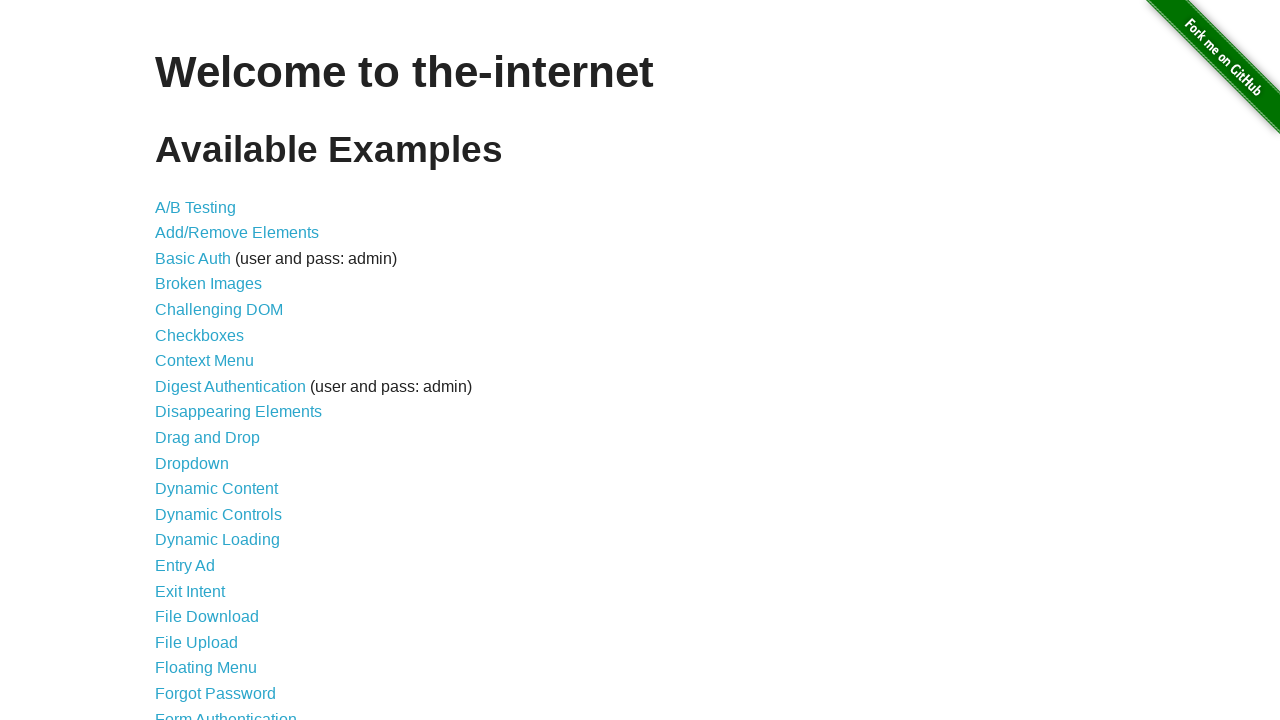

Clicked on the Inputs link at (176, 361) on a:has-text('Inputs')
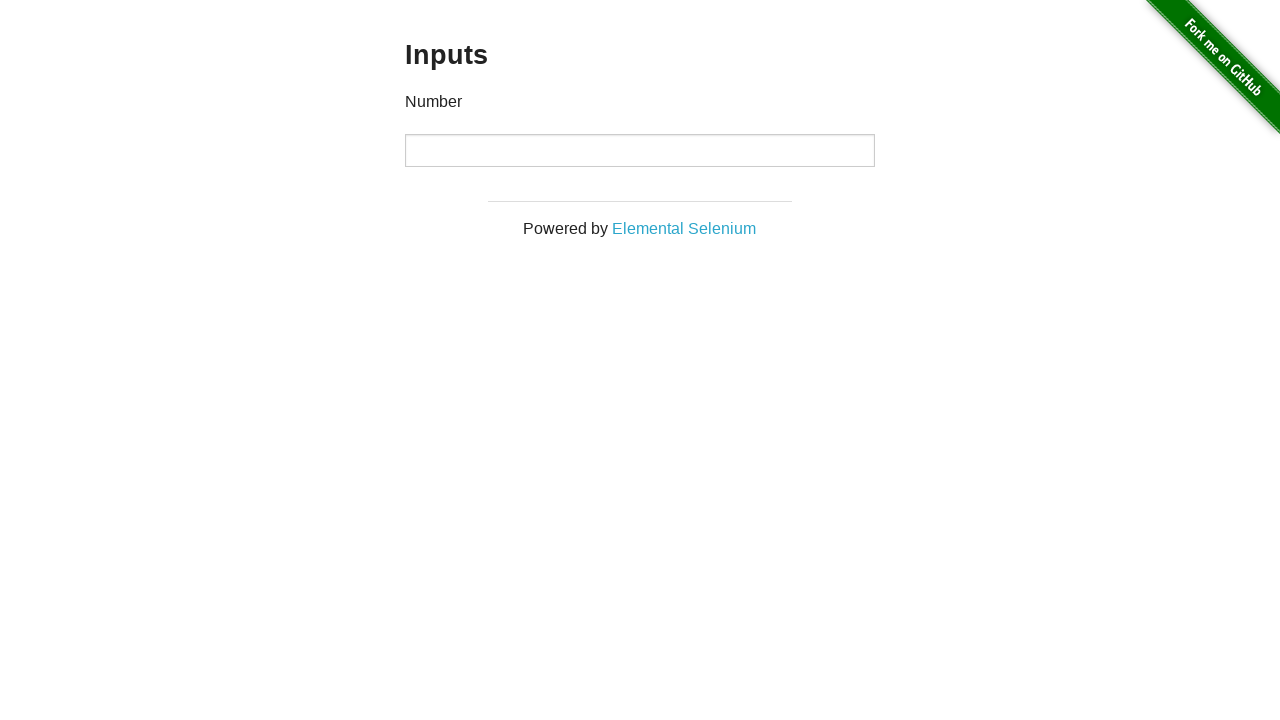

Inputs page loaded and heading verified
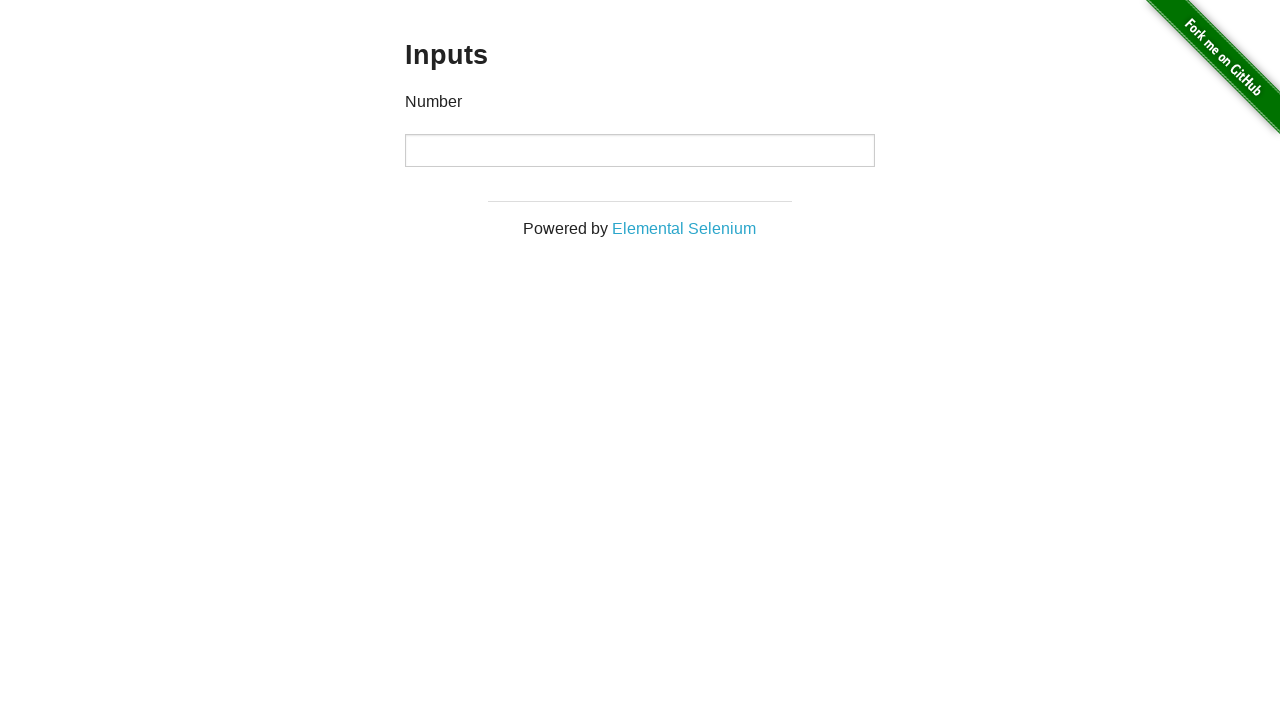

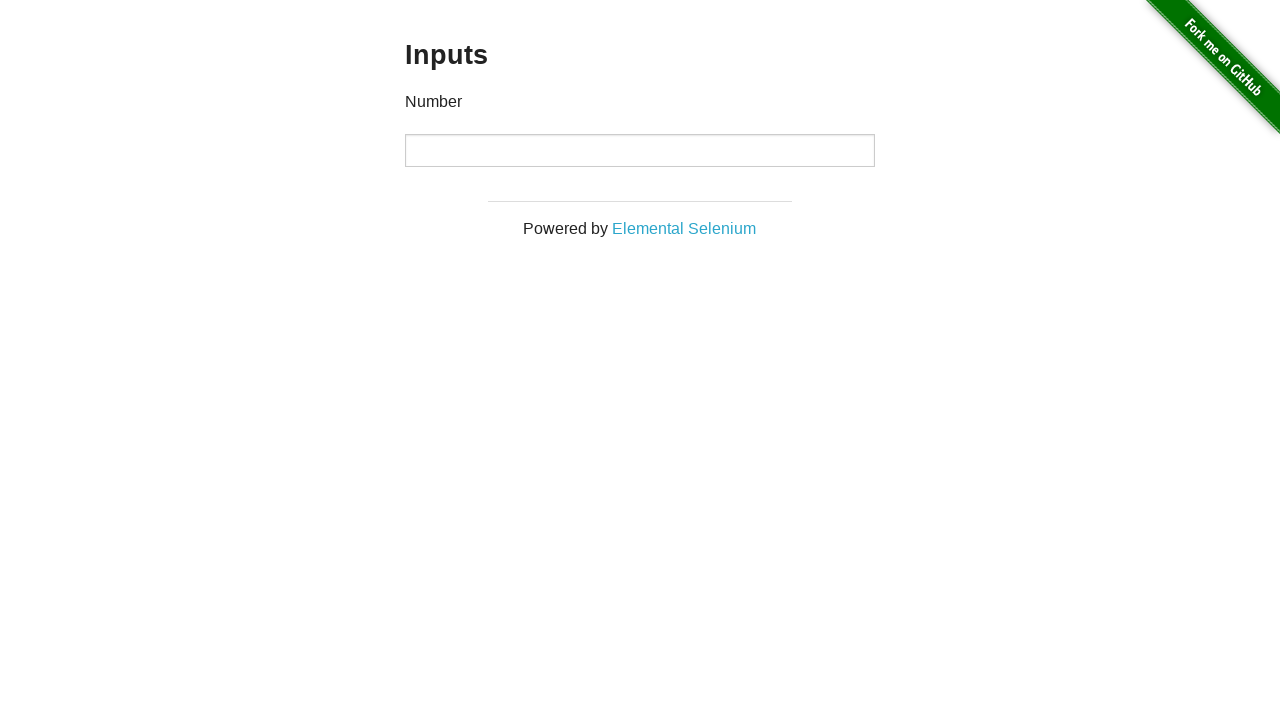